Tests various UI controls on a practice page including dropdown selection, radio button clicks, and checkbox interactions

Starting URL: https://rahulshettyacademy.com/loginpagePractise/

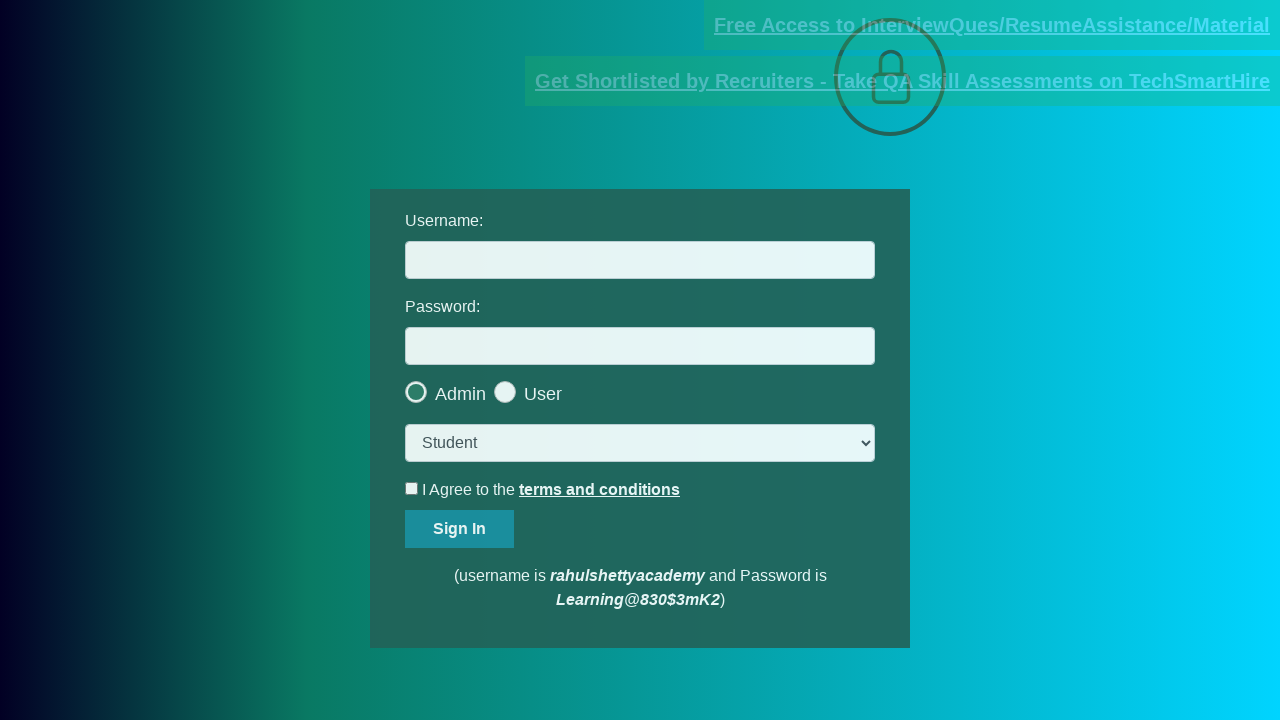

Selected 'consult' option from user dropdown on select.form-control
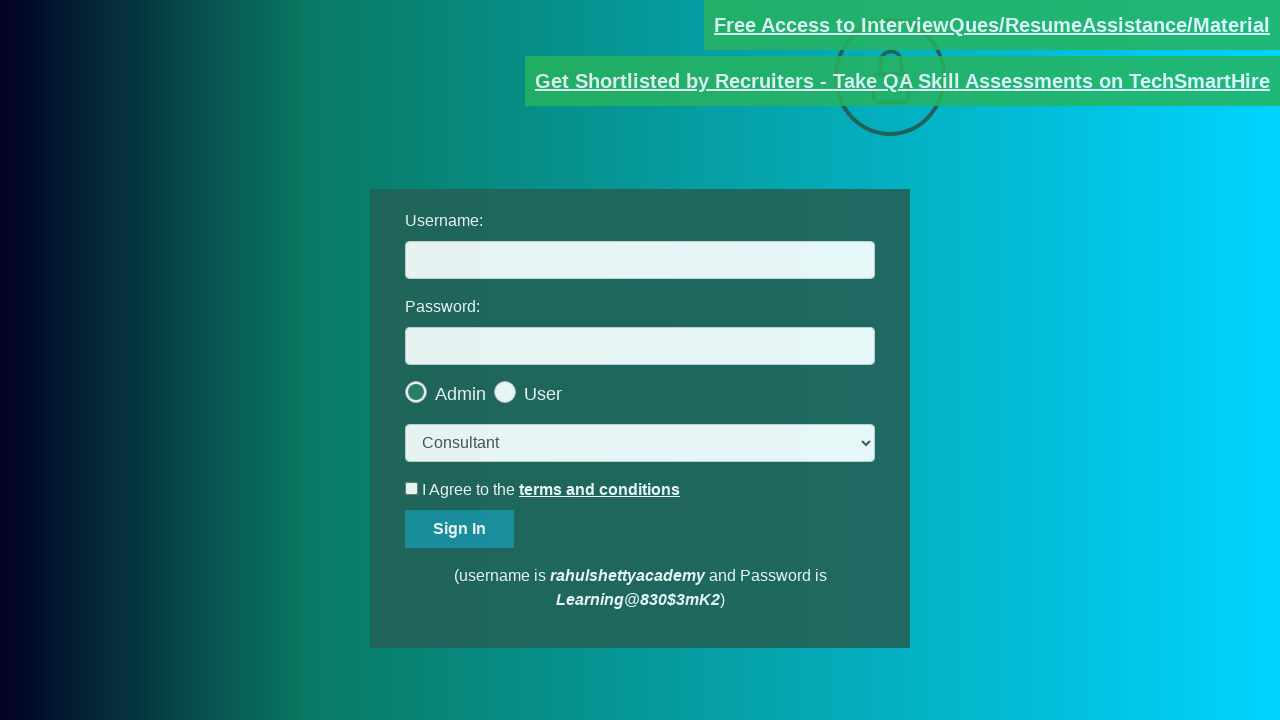

Clicked the last radio button at (543, 394) on .radiotextsty >> nth=-1
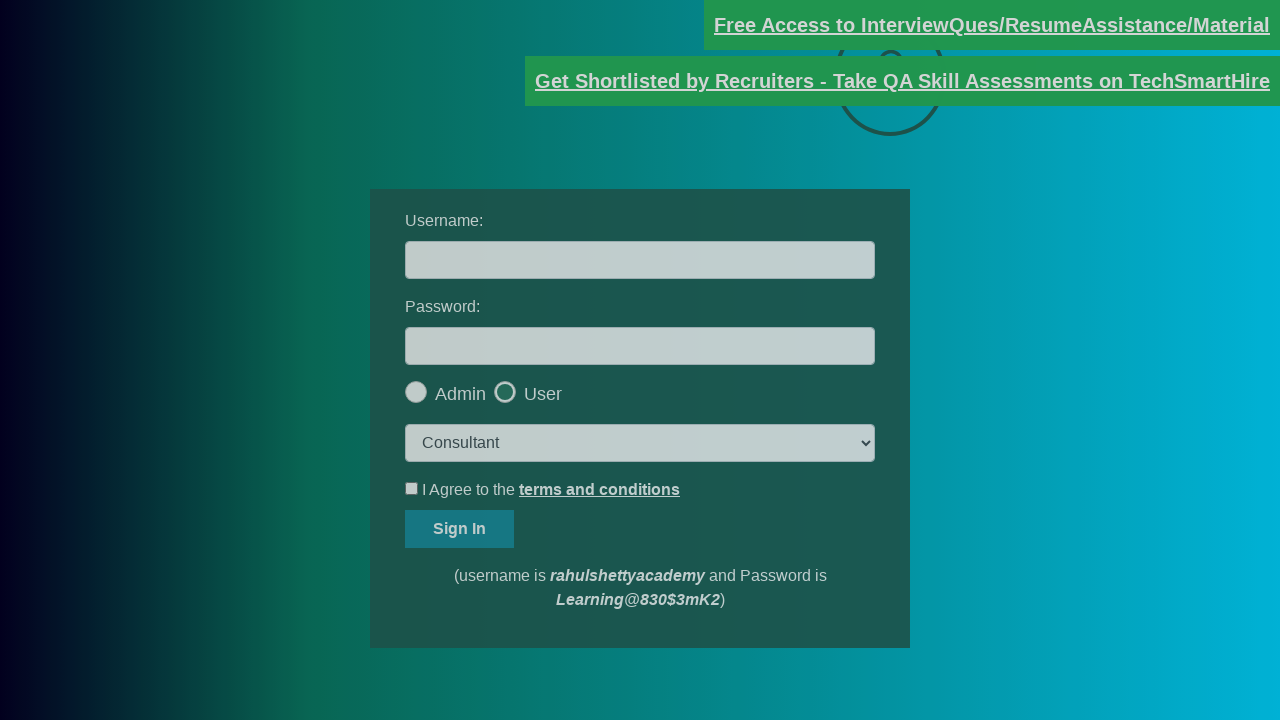

Clicked the okay button in modal at (698, 144) on #okayBtn
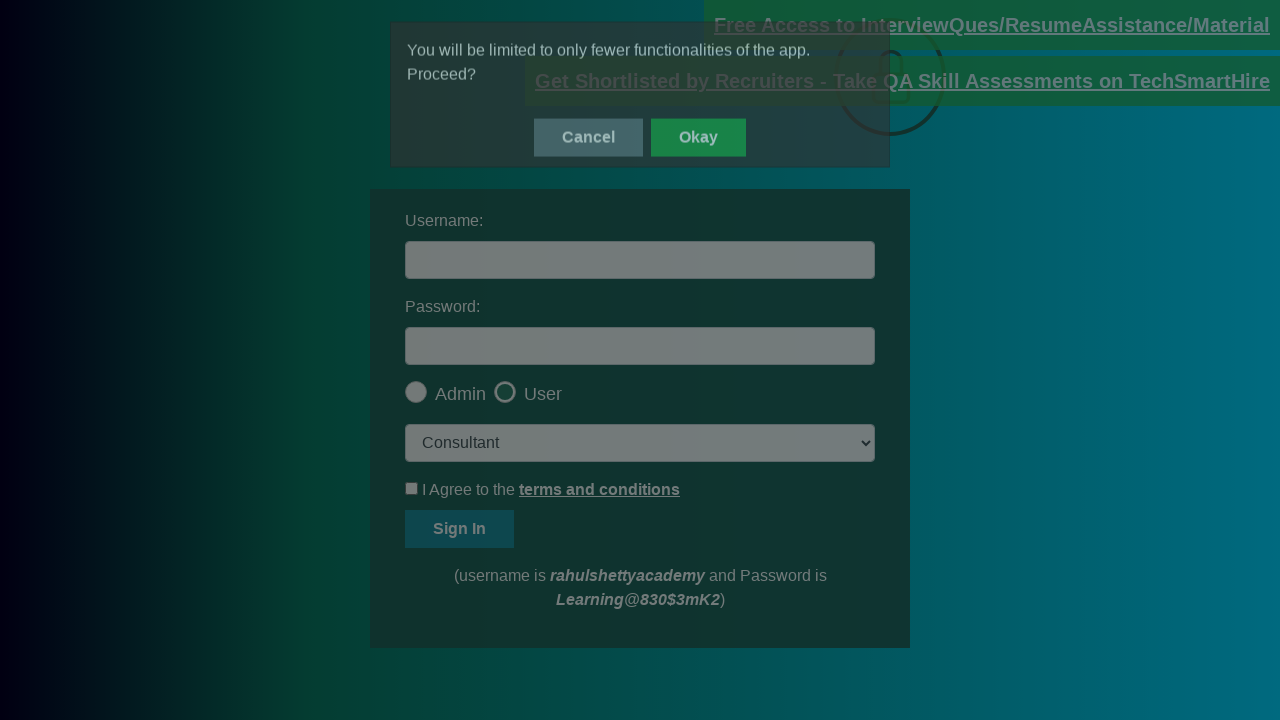

Verified that the last radio button is checked
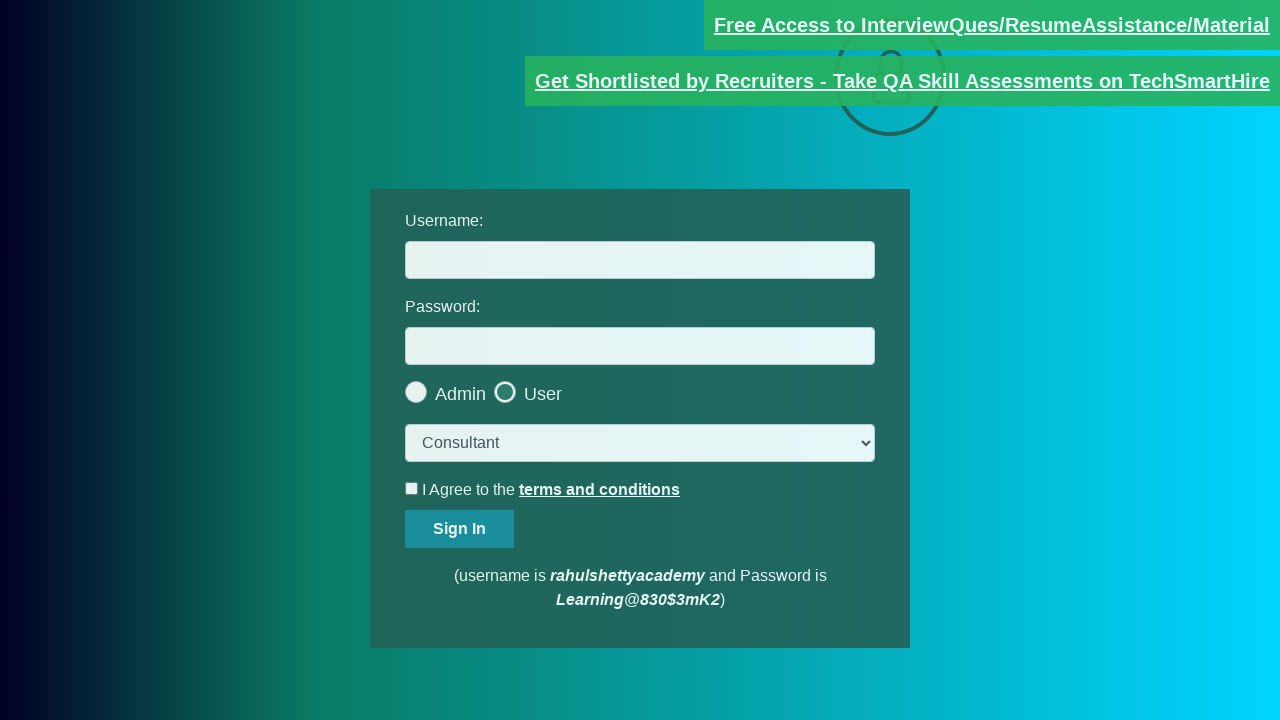

Clicked the terms checkbox at (412, 488) on #terms
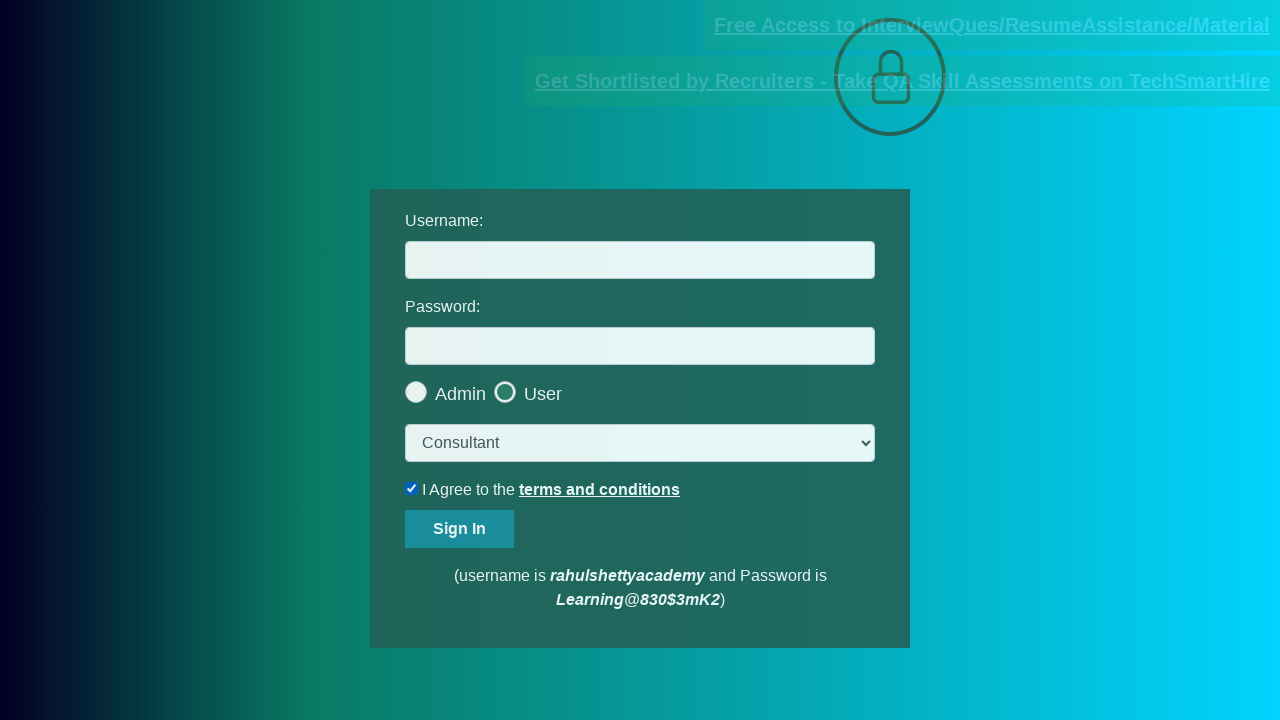

Verified that the terms checkbox is checked
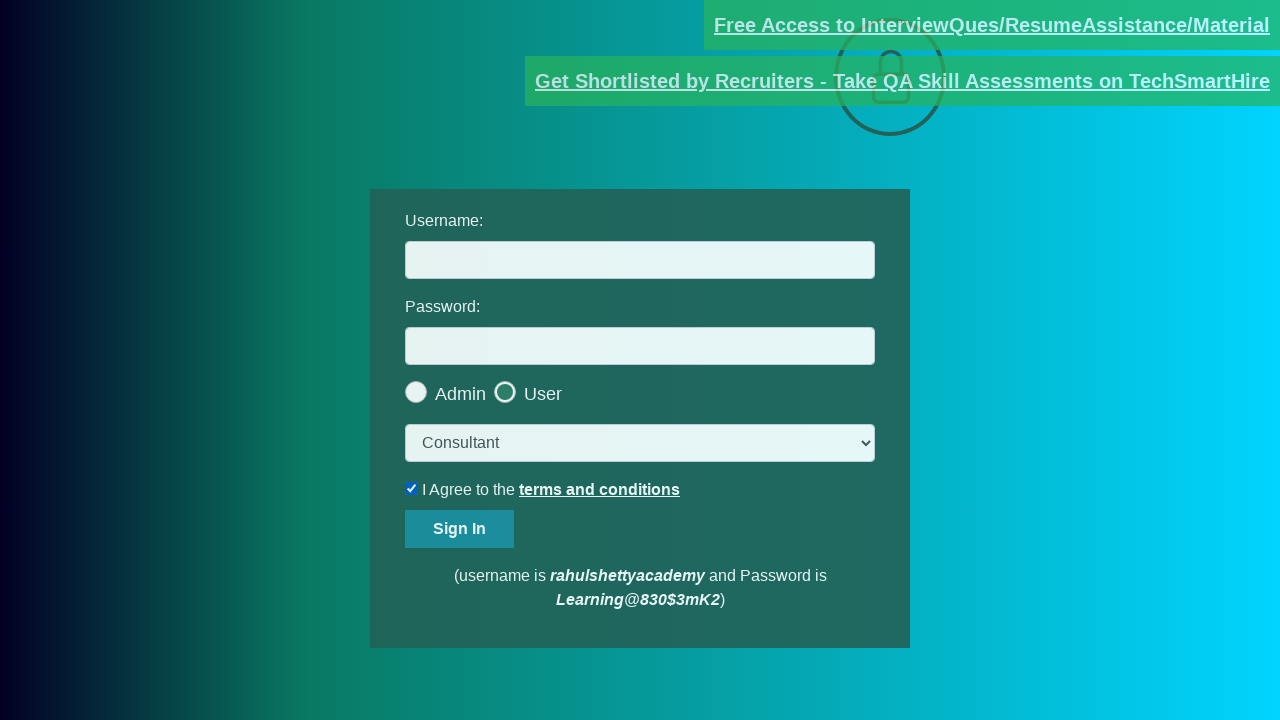

Unchecked the terms checkbox at (412, 488) on #terms
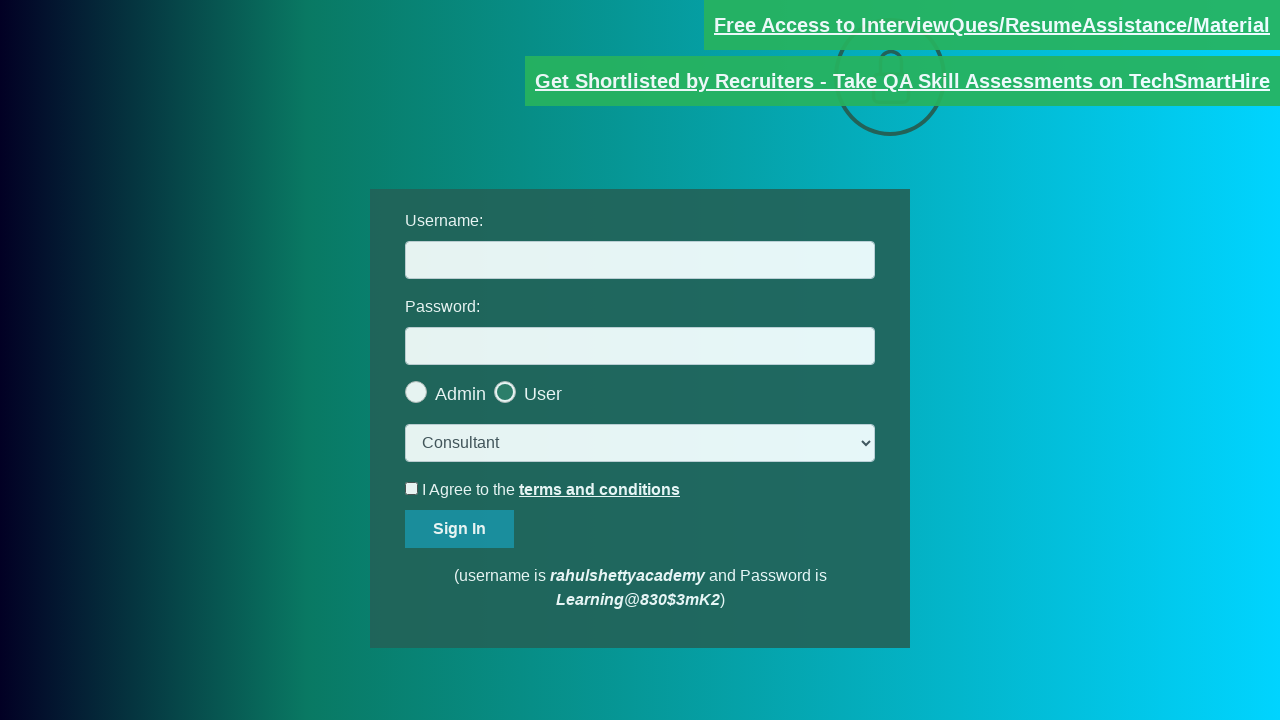

Verified that the terms checkbox is unchecked
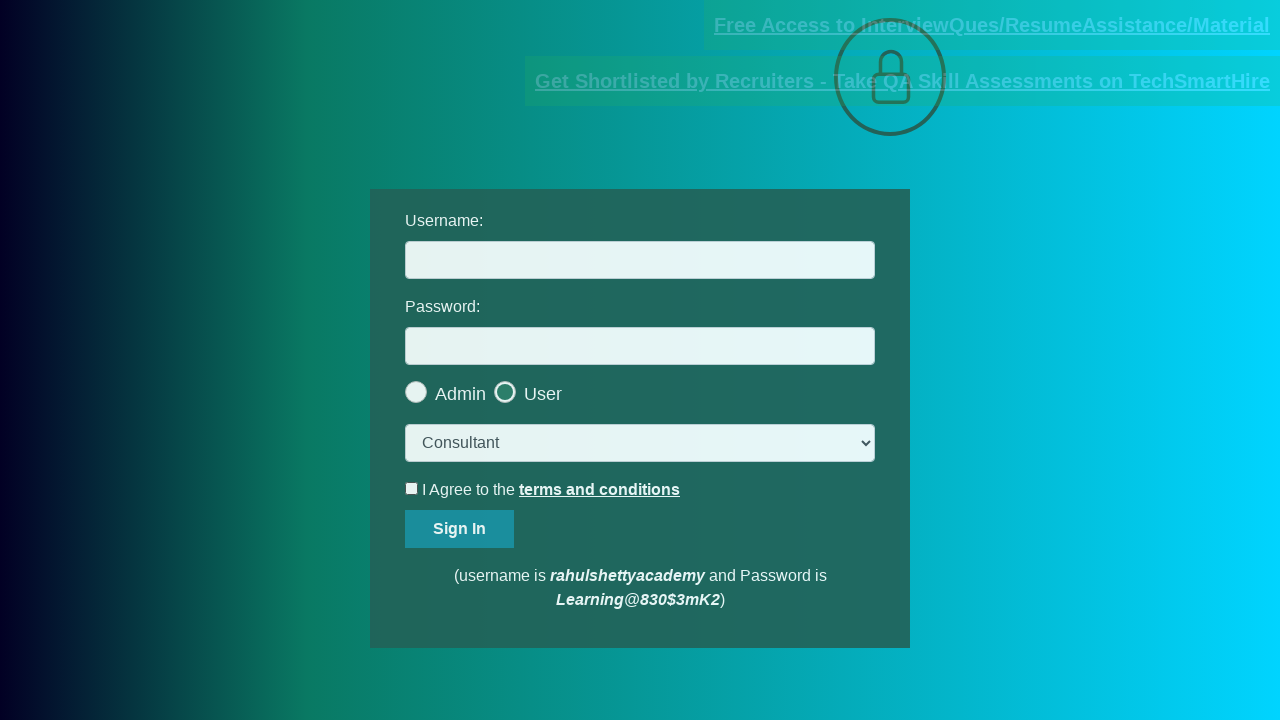

Verified that document link has the blinkingText class
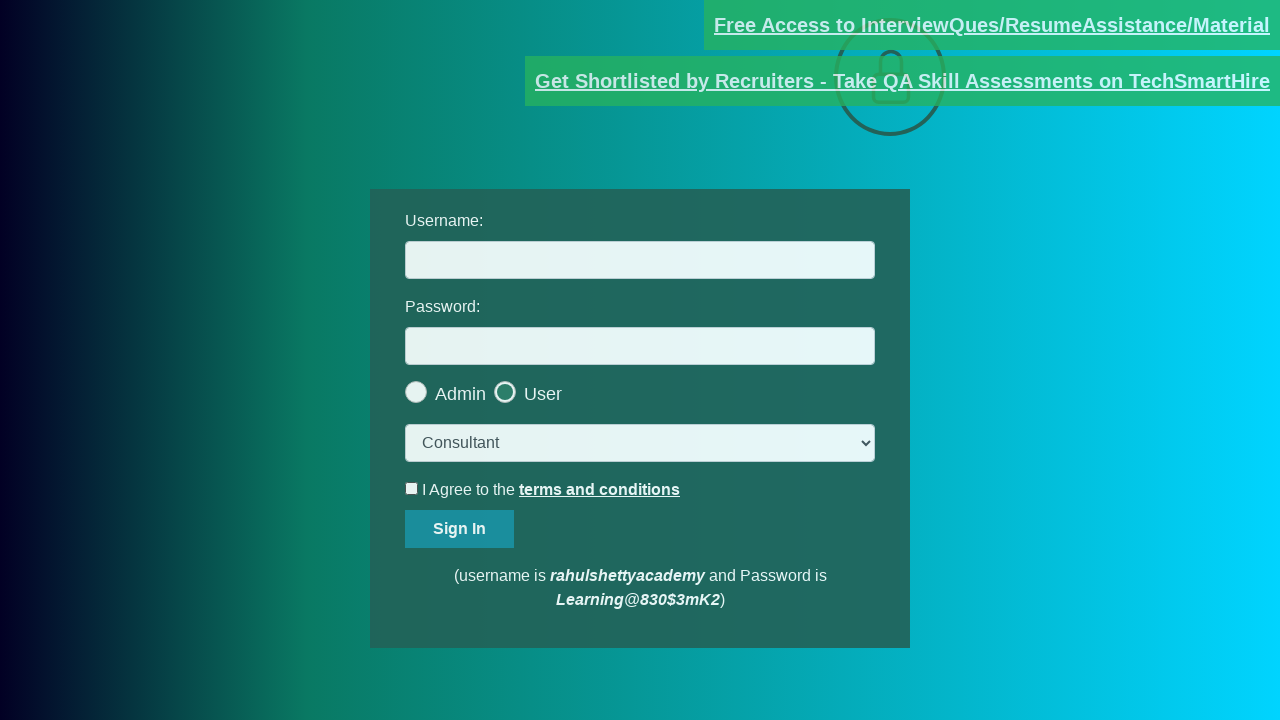

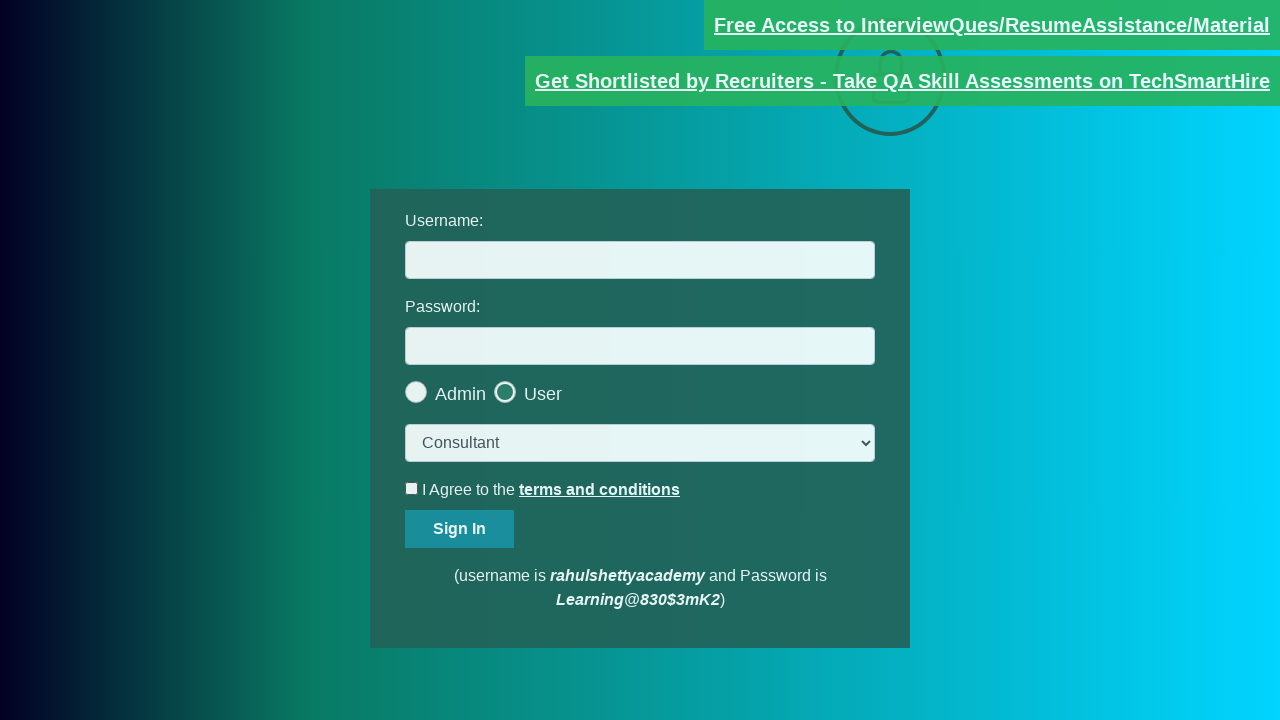